Tests multi-select functionality on jQuery UI's selectable demo by holding the Control key and clicking multiple list items to select them simultaneously.

Starting URL: https://jqueryui.com/selectable/

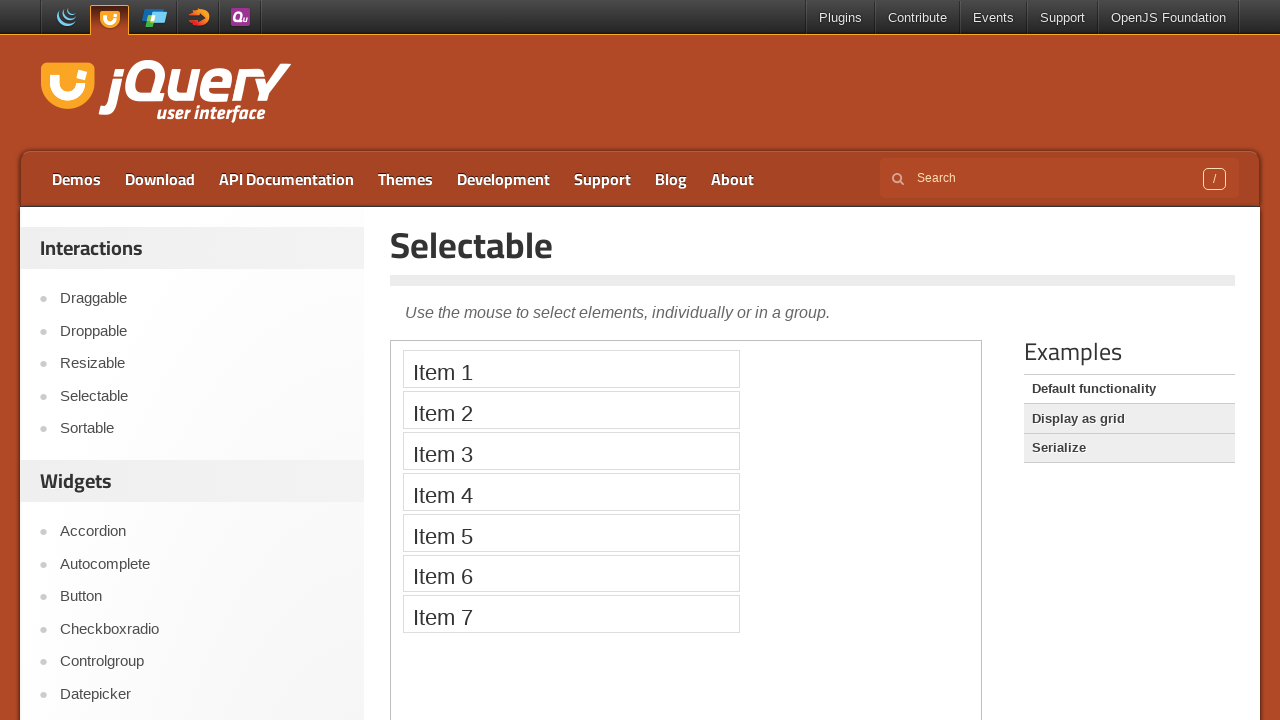

Located iframe containing the selectable demo
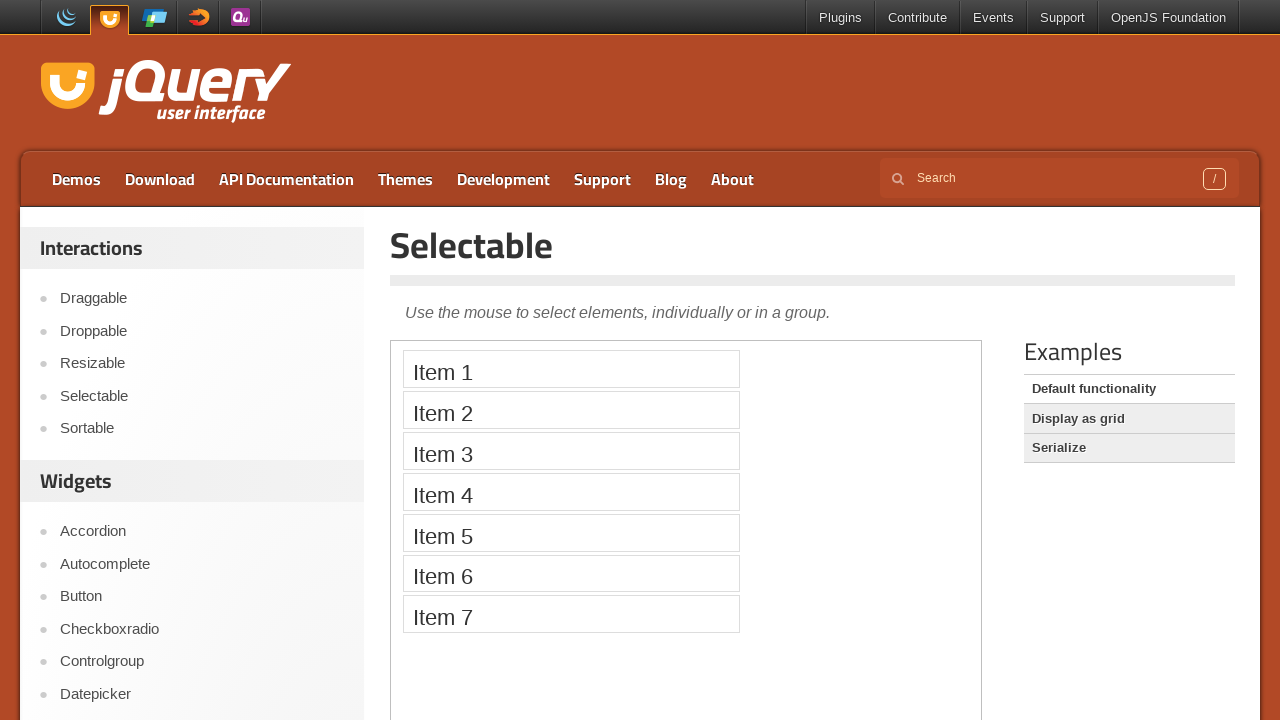

Located first list item in selectable
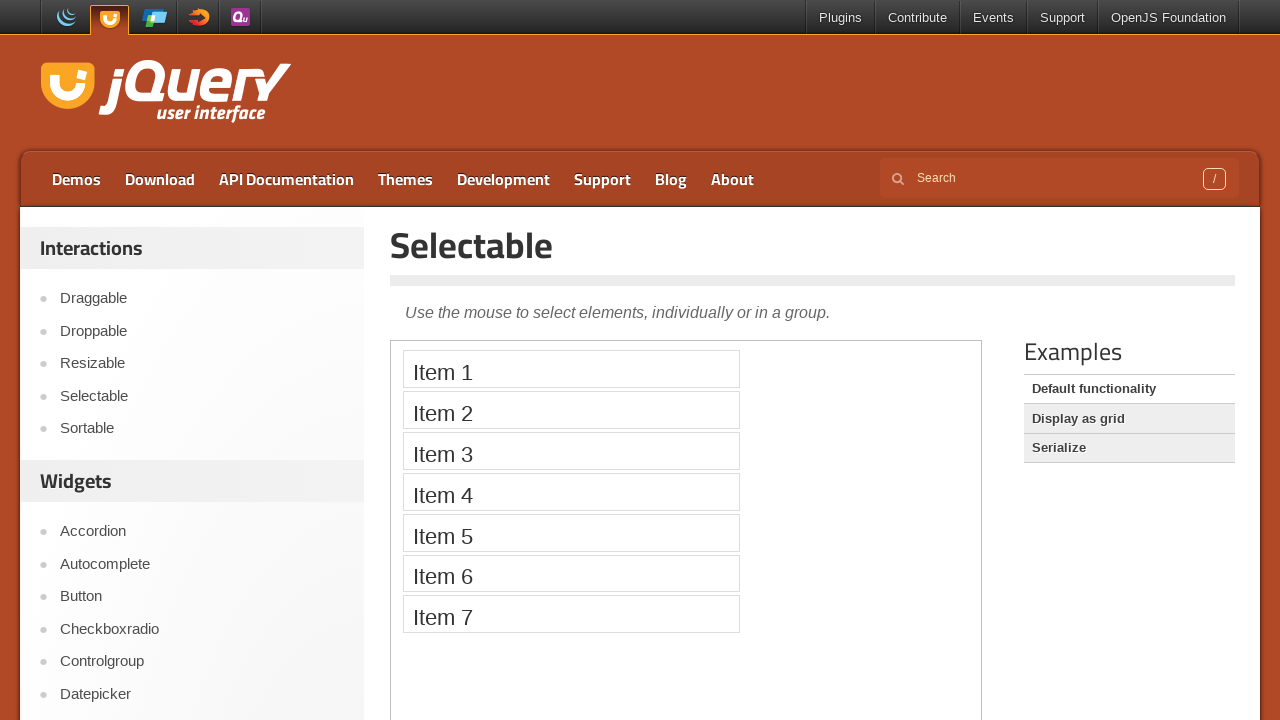

Located second list item in selectable
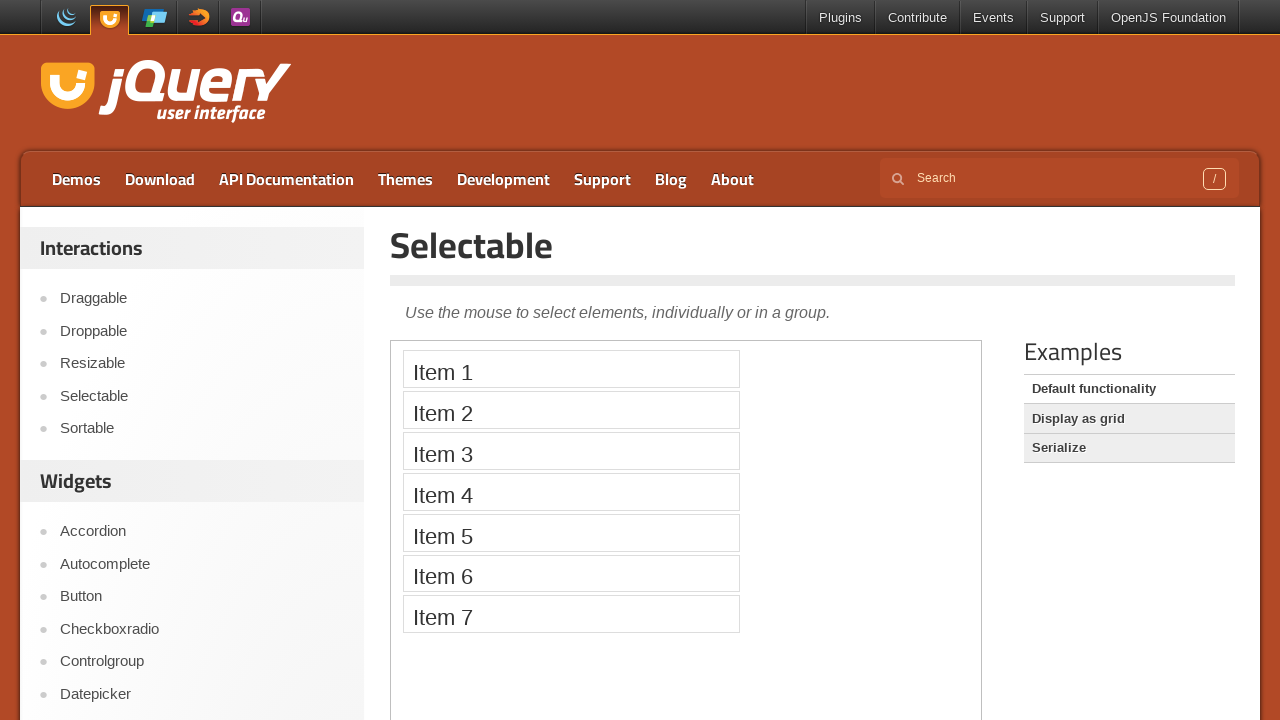

Located fifth list item in selectable
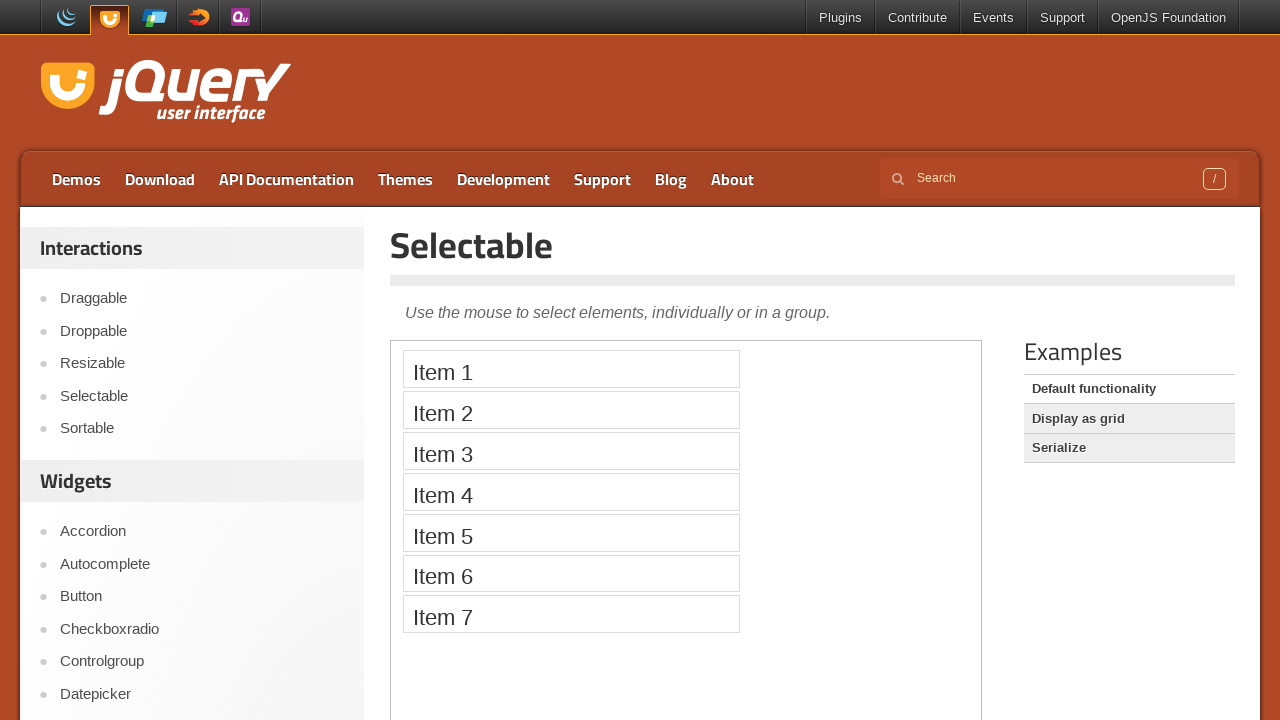

Clicked first item while holding Control key at (571, 369) on iframe.demo-frame >> internal:control=enter-frame >> xpath=//ol[@id='selectable'
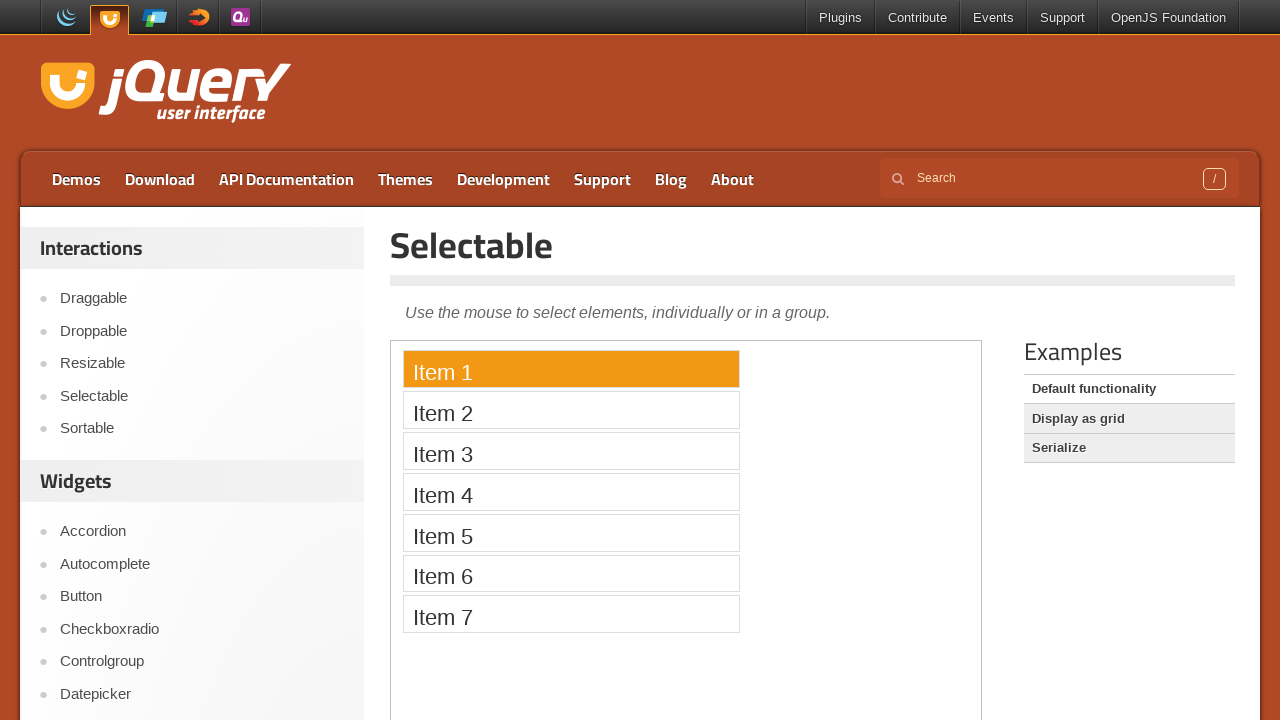

Clicked second item while holding Control key at (571, 410) on iframe.demo-frame >> internal:control=enter-frame >> xpath=//ol[@id='selectable'
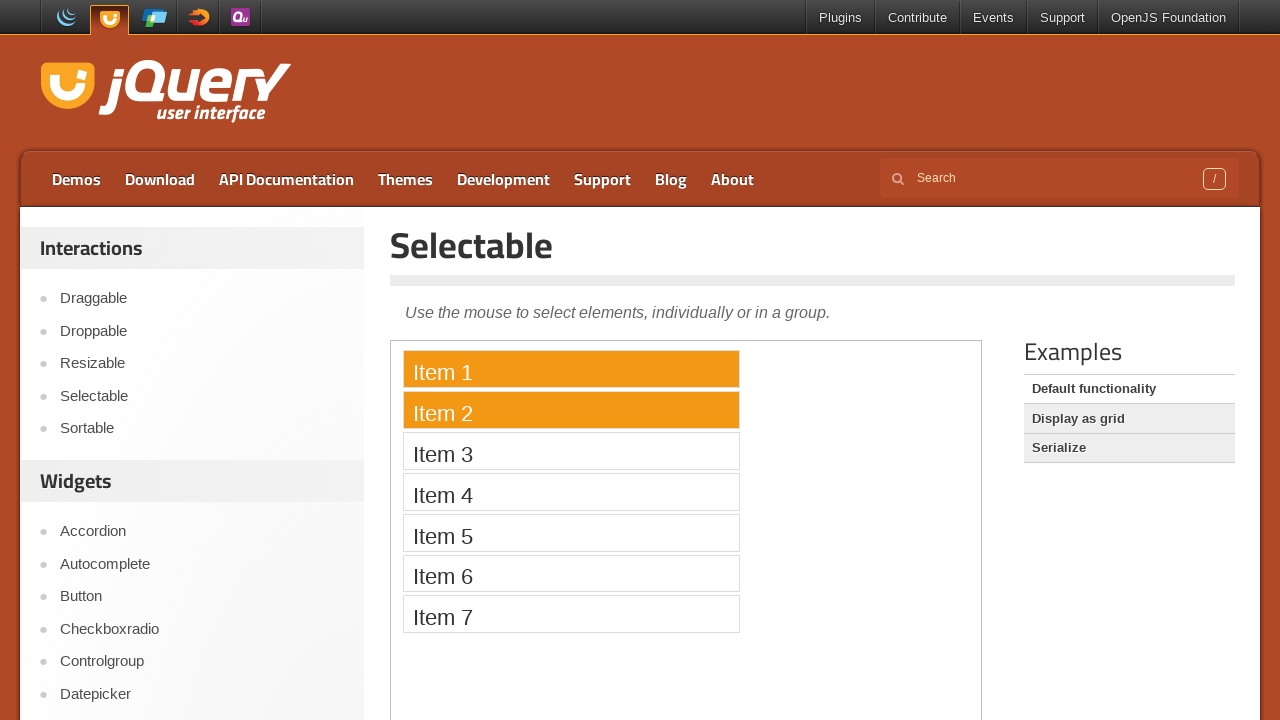

Clicked fifth item while holding Control key at (571, 532) on iframe.demo-frame >> internal:control=enter-frame >> xpath=//ol[@id='selectable'
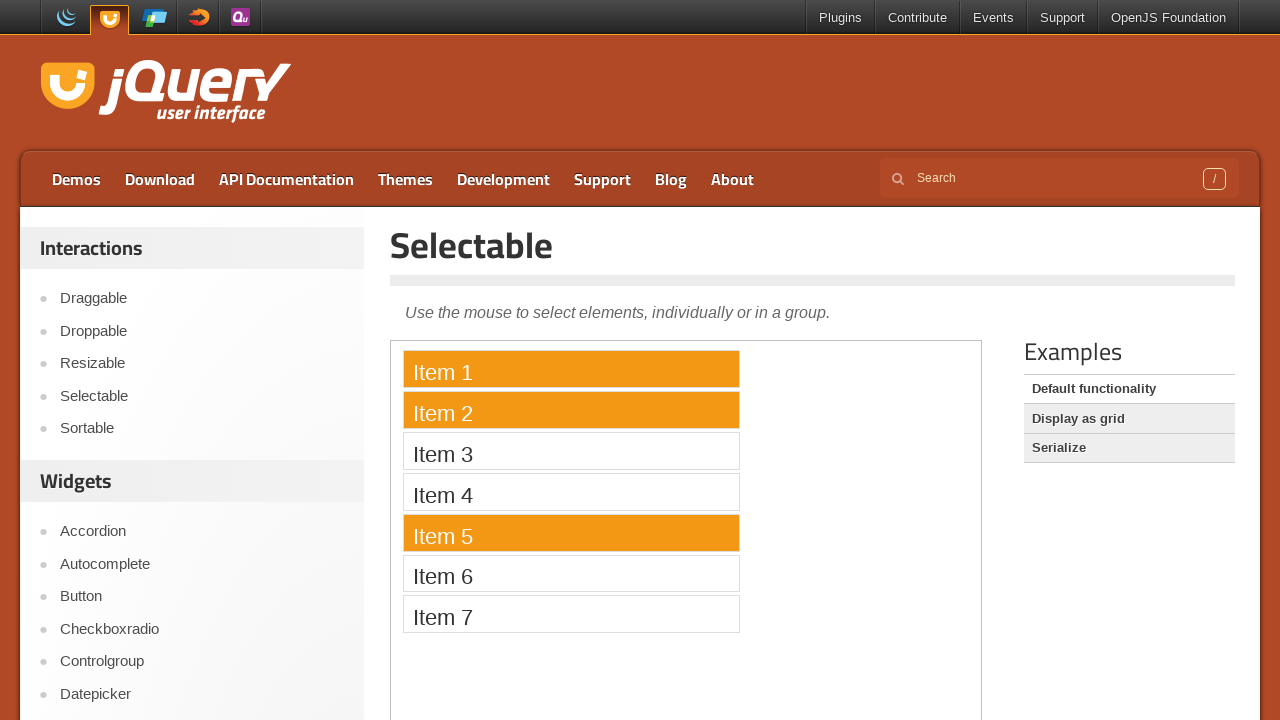

Verified first item is visible and selected
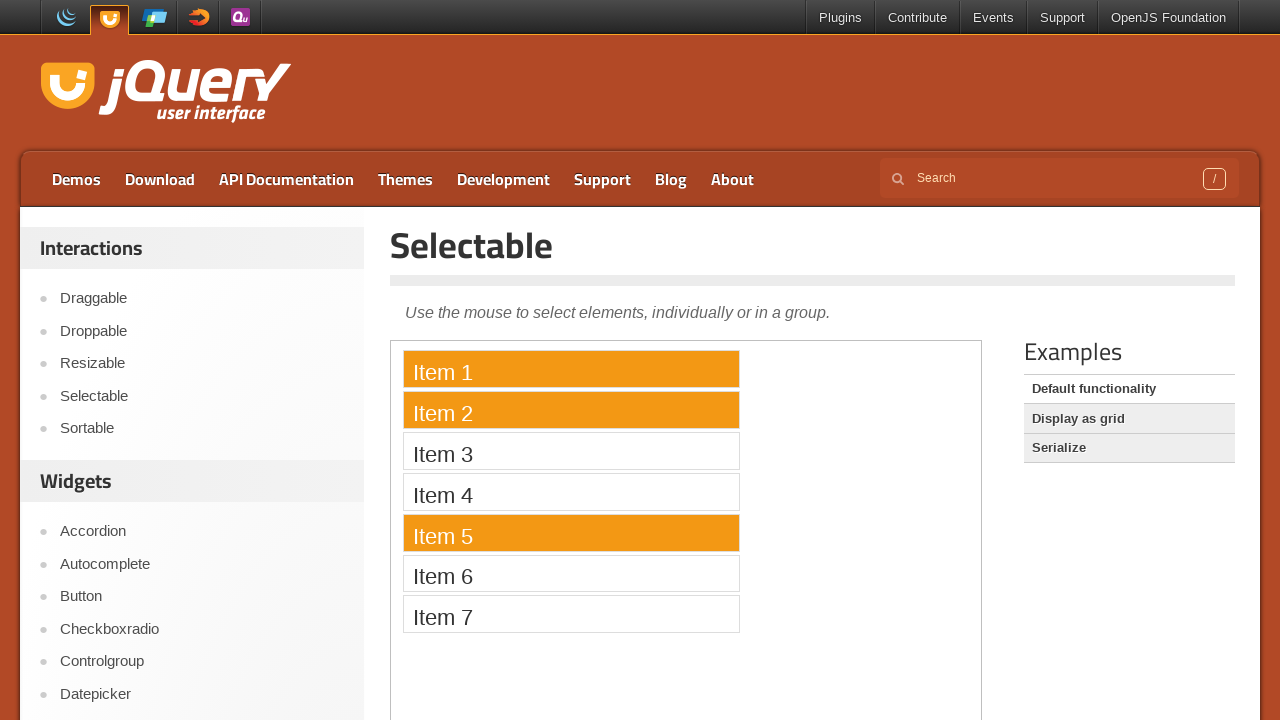

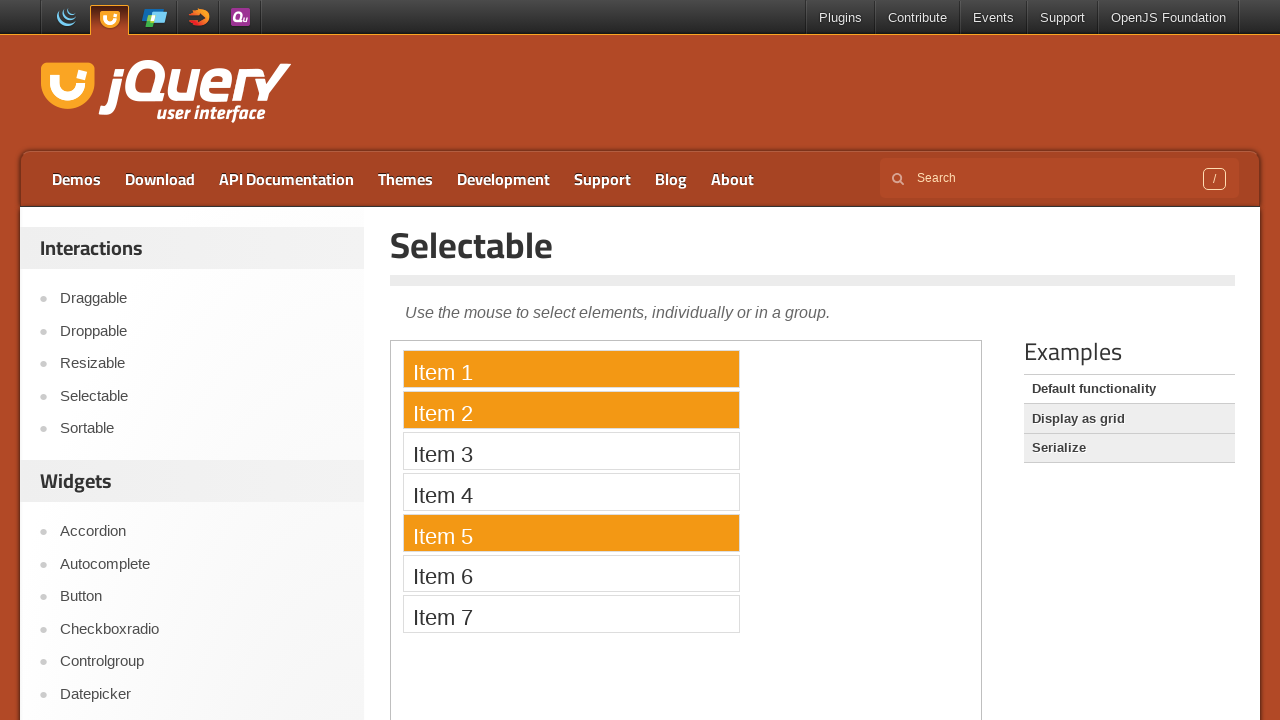